Tests window handling using a different approach - clicks a link that opens a new tab and verifies the new tab's title is "New Window"

Starting URL: https://the-internet.herokuapp.com/windows

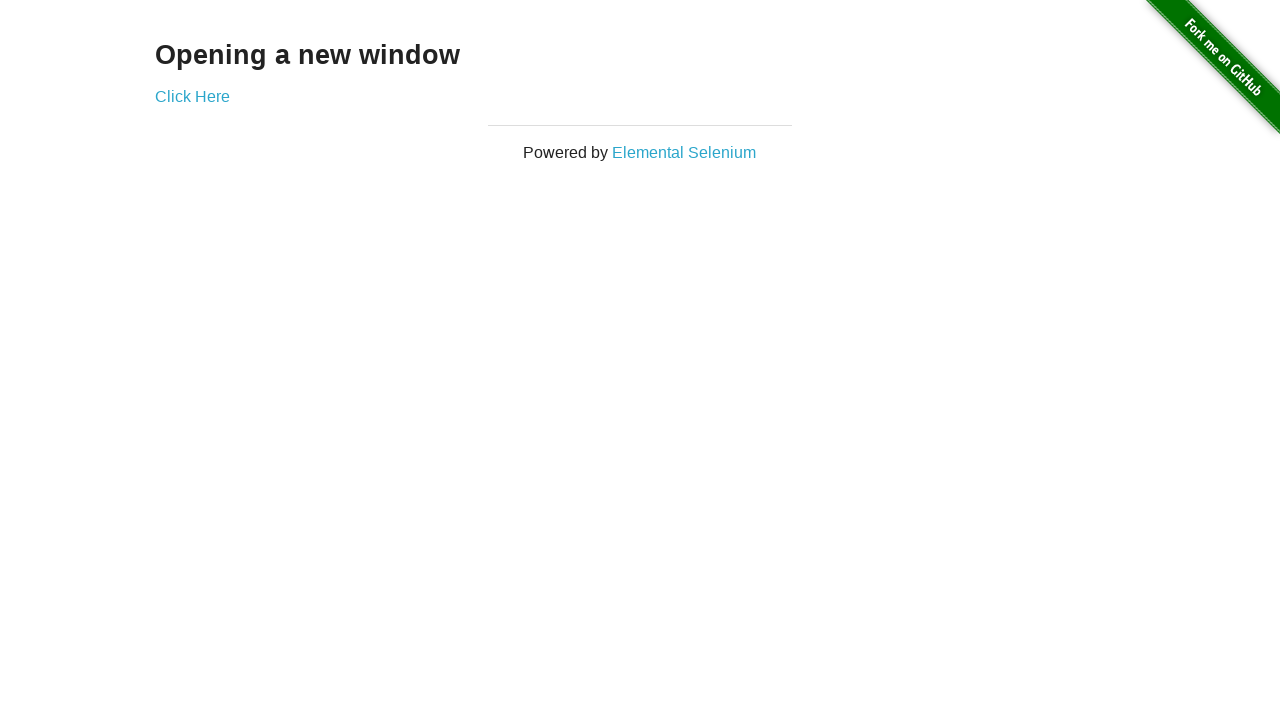

Clicked 'Click Here' link to open new tab at (192, 96) on text=Click Here
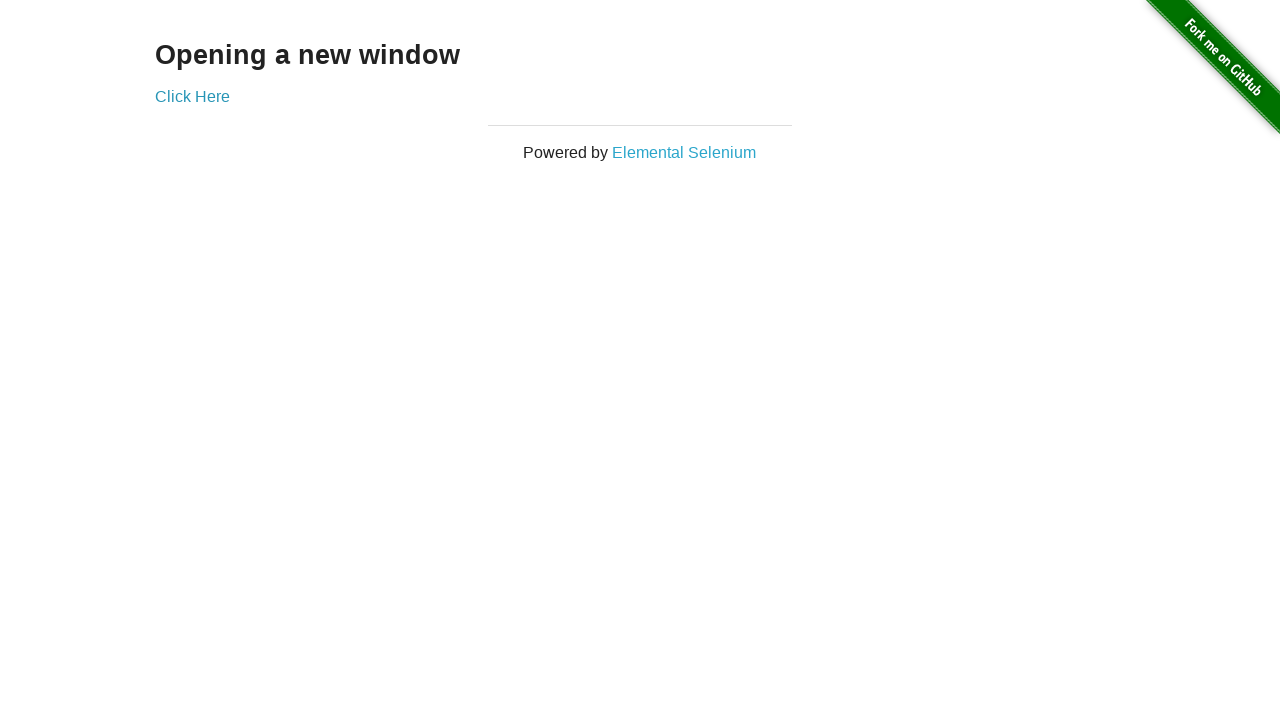

Captured new page/tab object
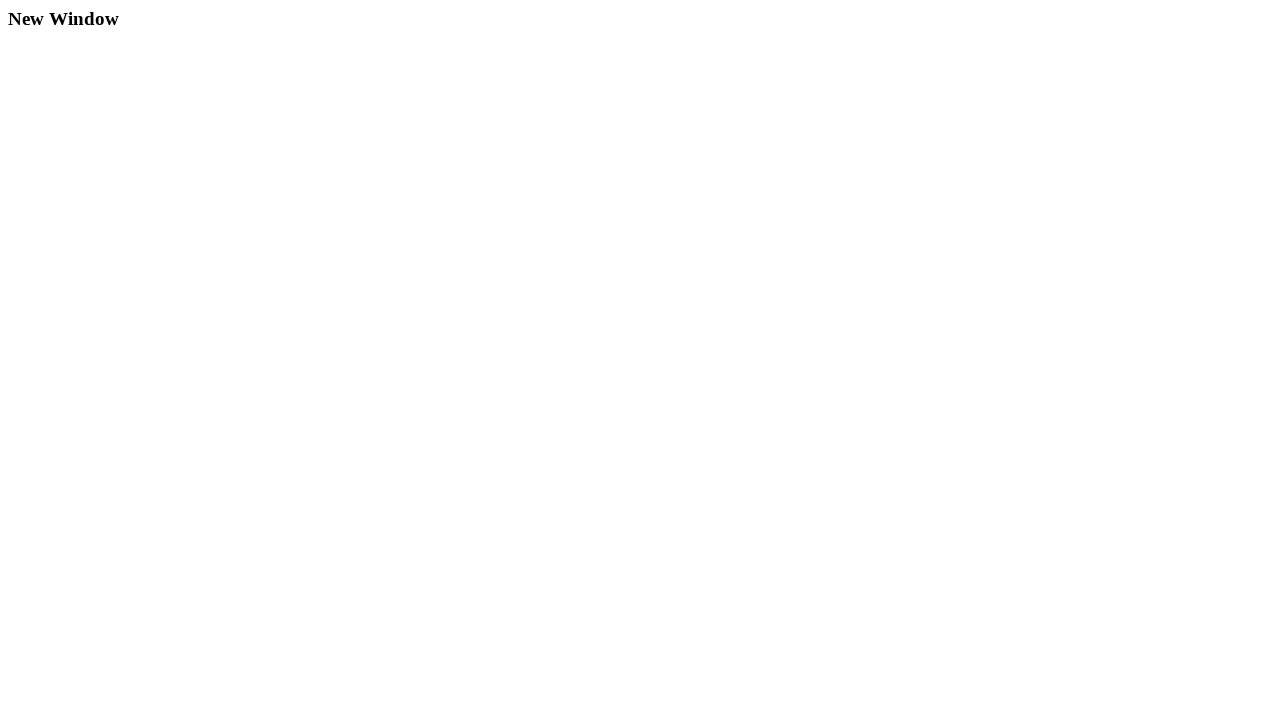

New page finished loading
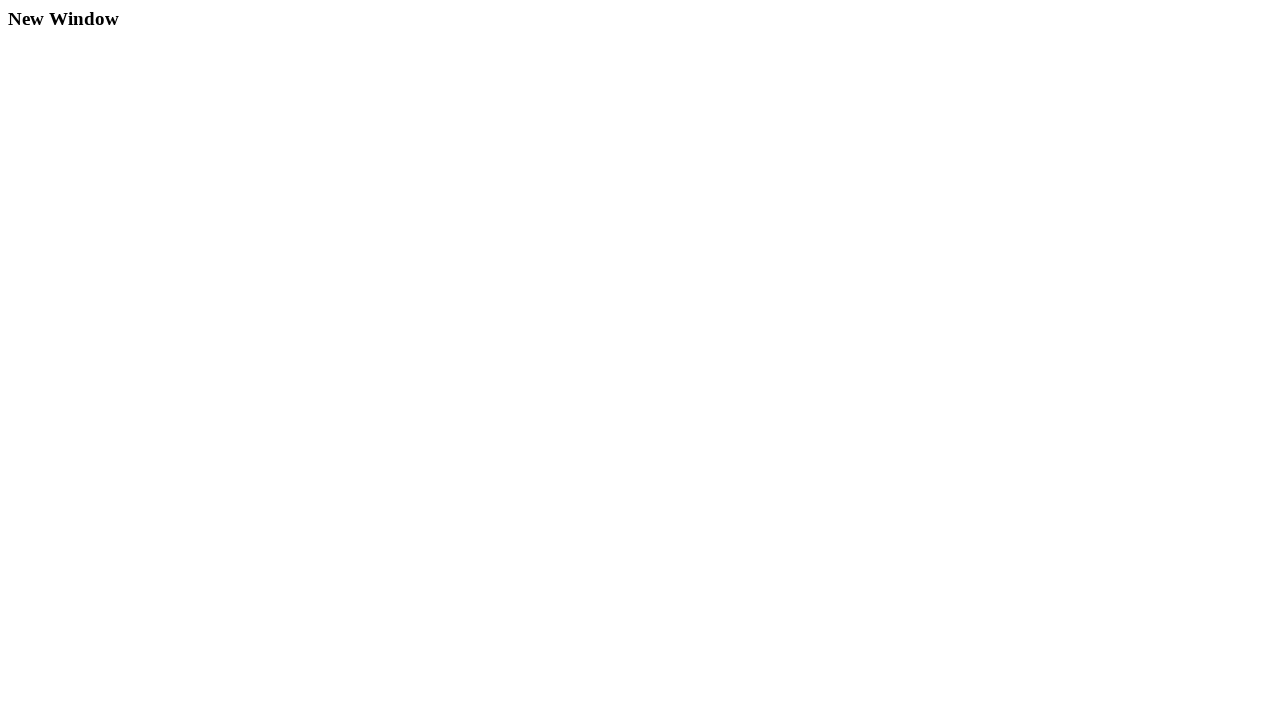

Verified new tab title is 'New Window'
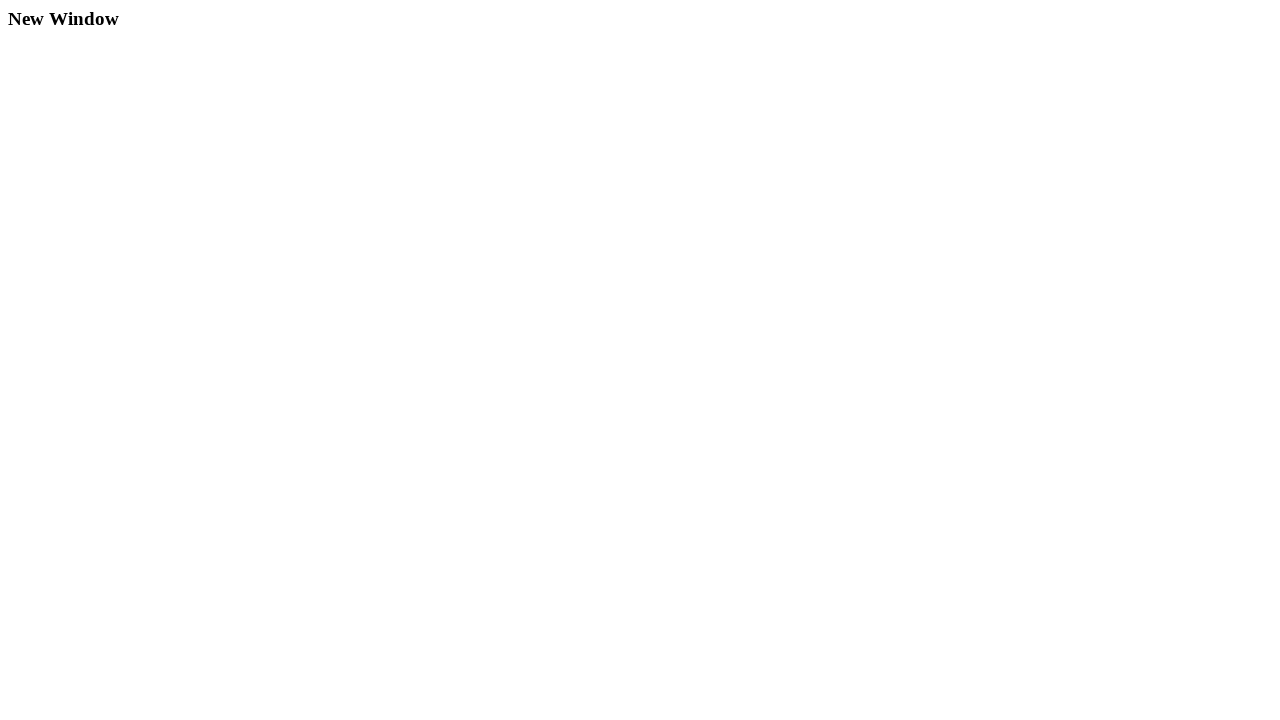

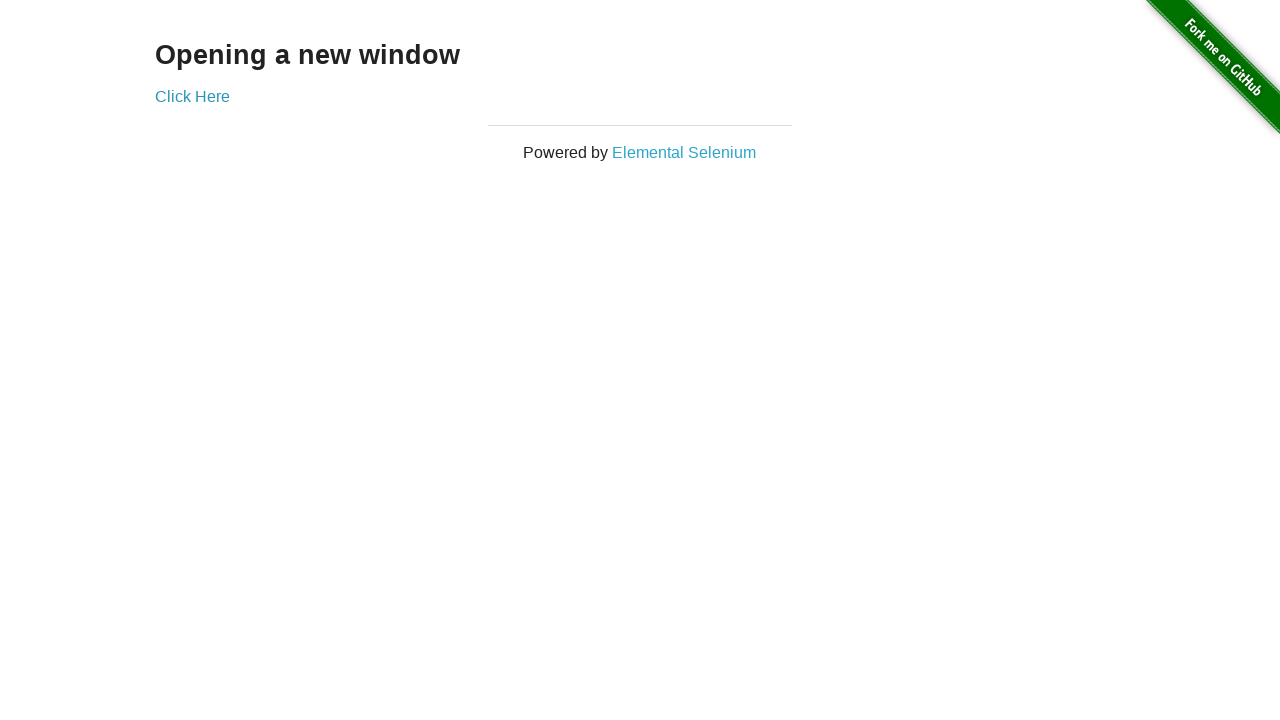